Tests Google Translate by entering Hebrew text "אבא" (meaning "father") into the source text area

Starting URL: https://translate.google.com/

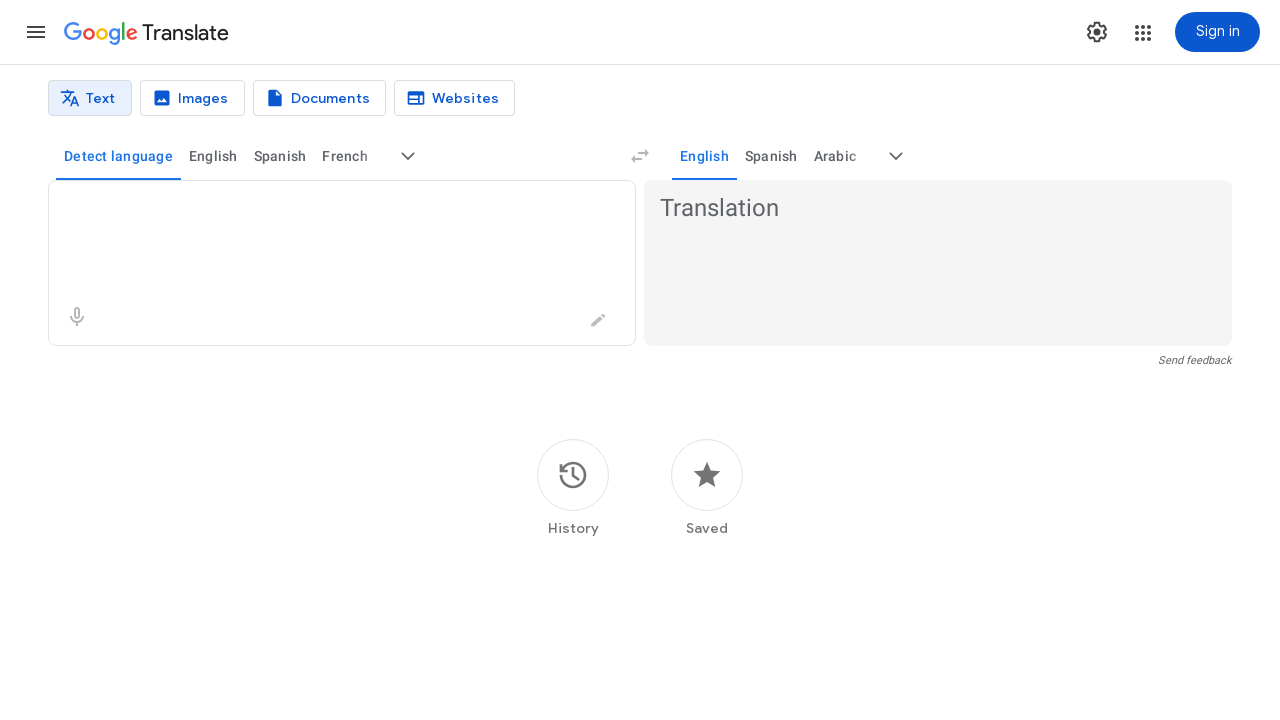

Waited for translation input area to load
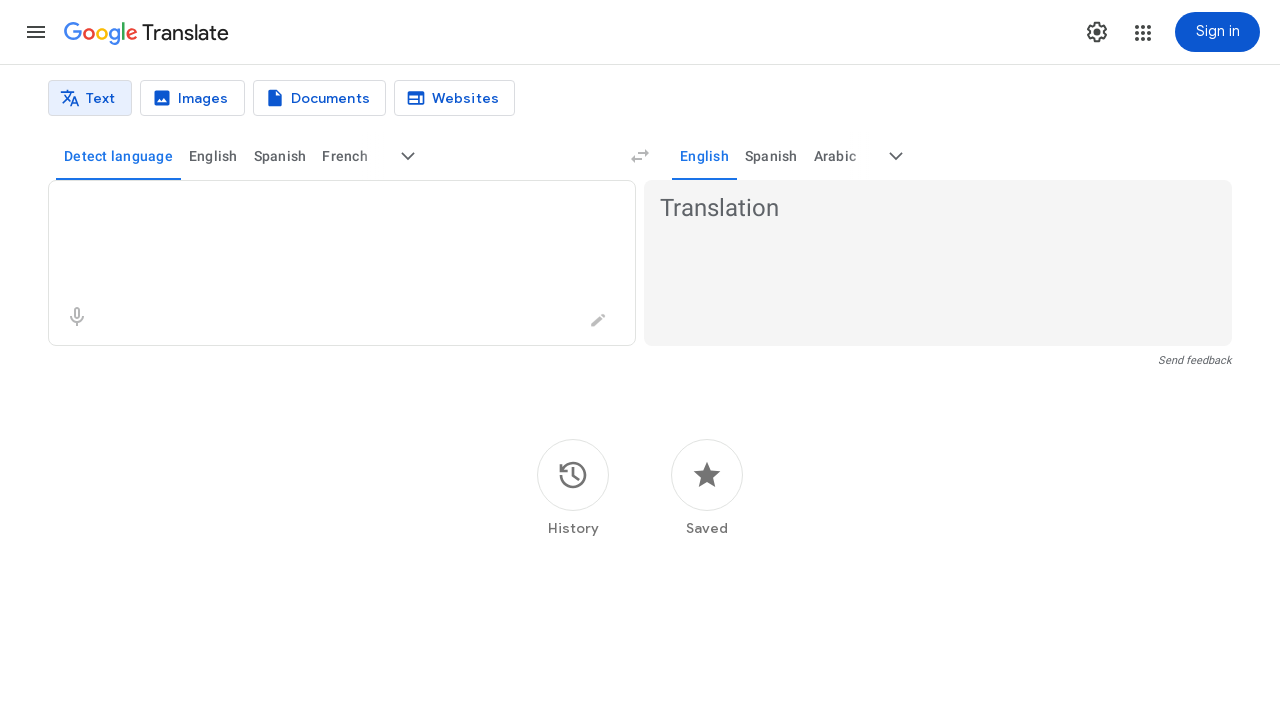

Entered Hebrew text 'אבא' (father) into source text area on textarea[aria-label='Source text']
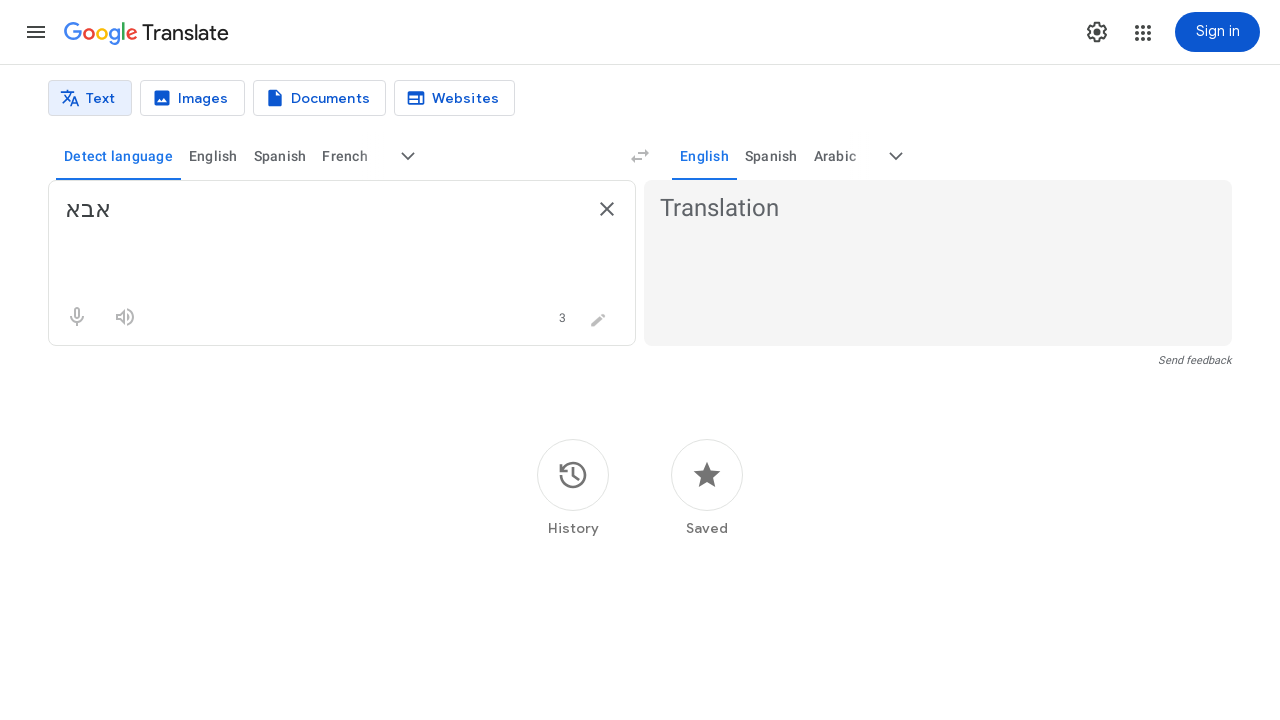

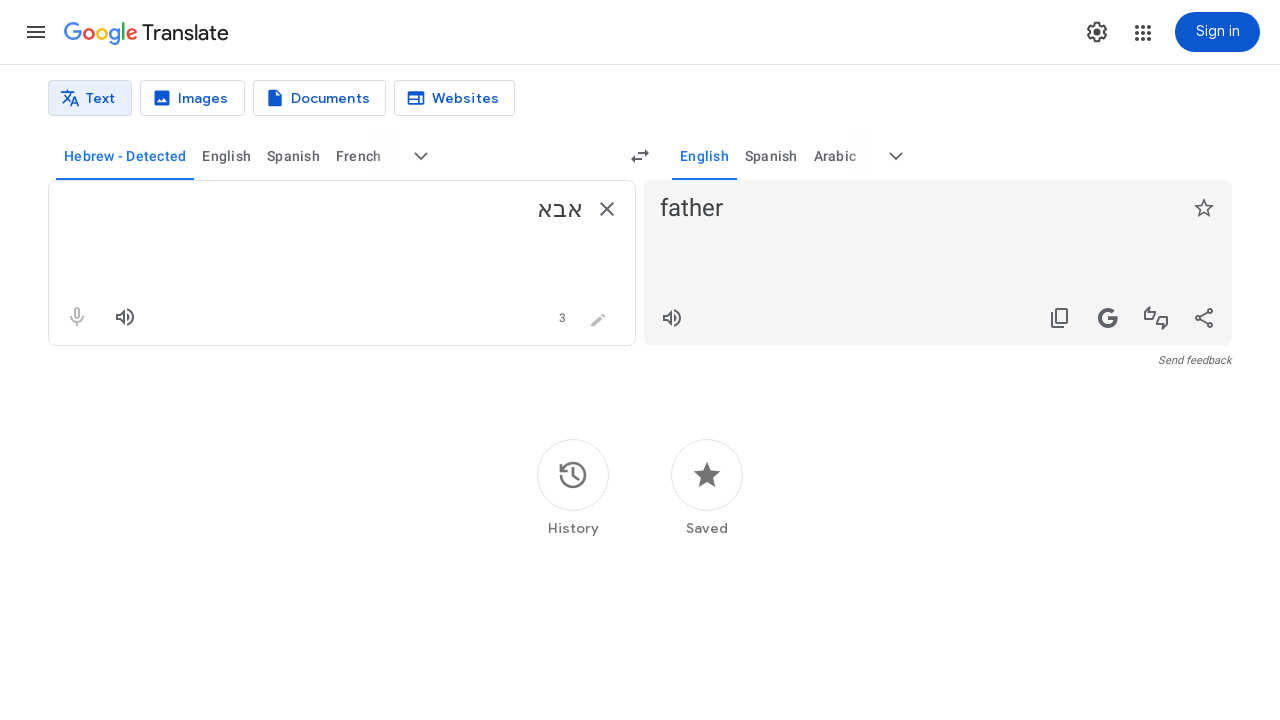